Tests the AngularJS greeting feature by typing a name into an input field and verifying the greeting message updates accordingly

Starting URL: http://www.angularjs.org

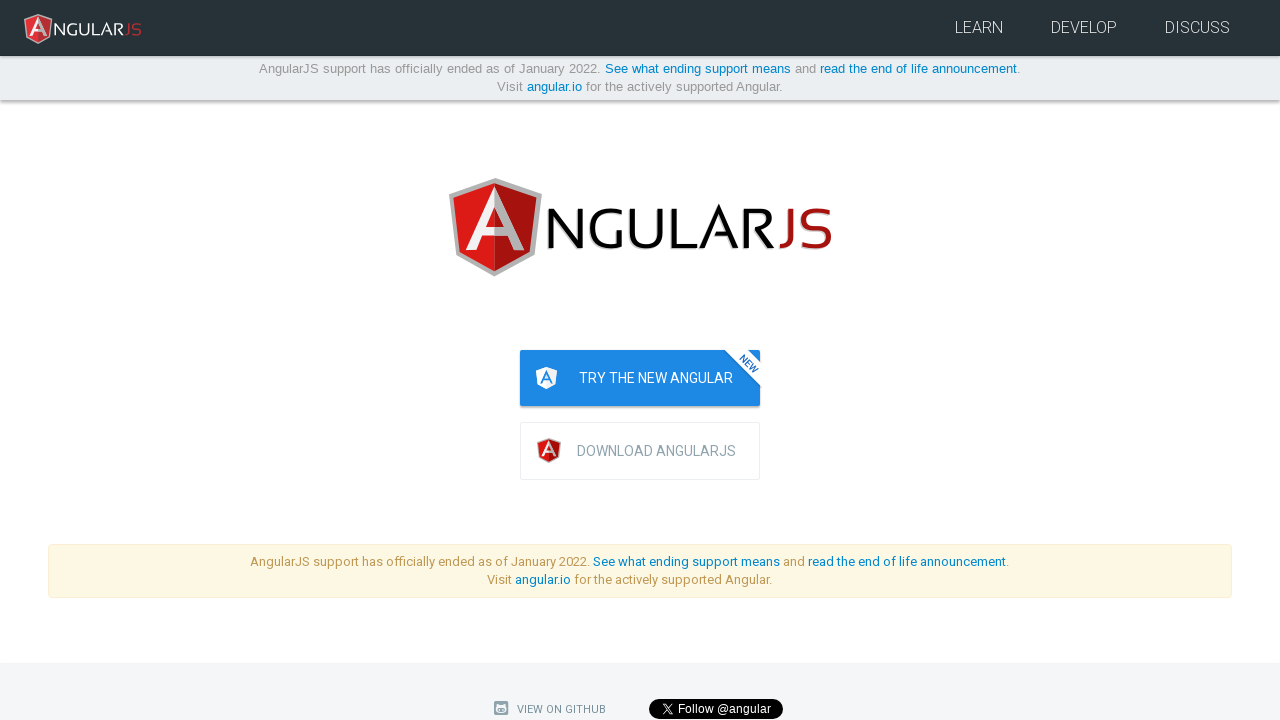

Navigated to AngularJS homepage
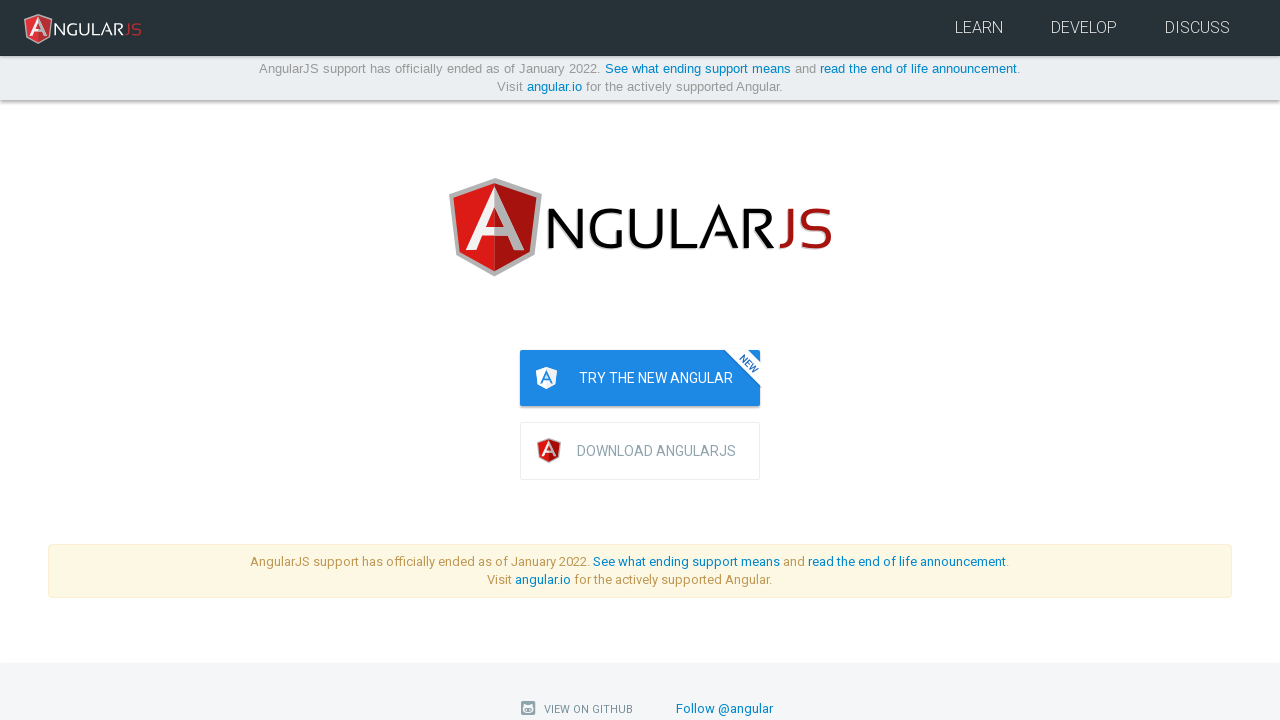

Typed 'Julie' into the name input field on [ng-model="yourName"]
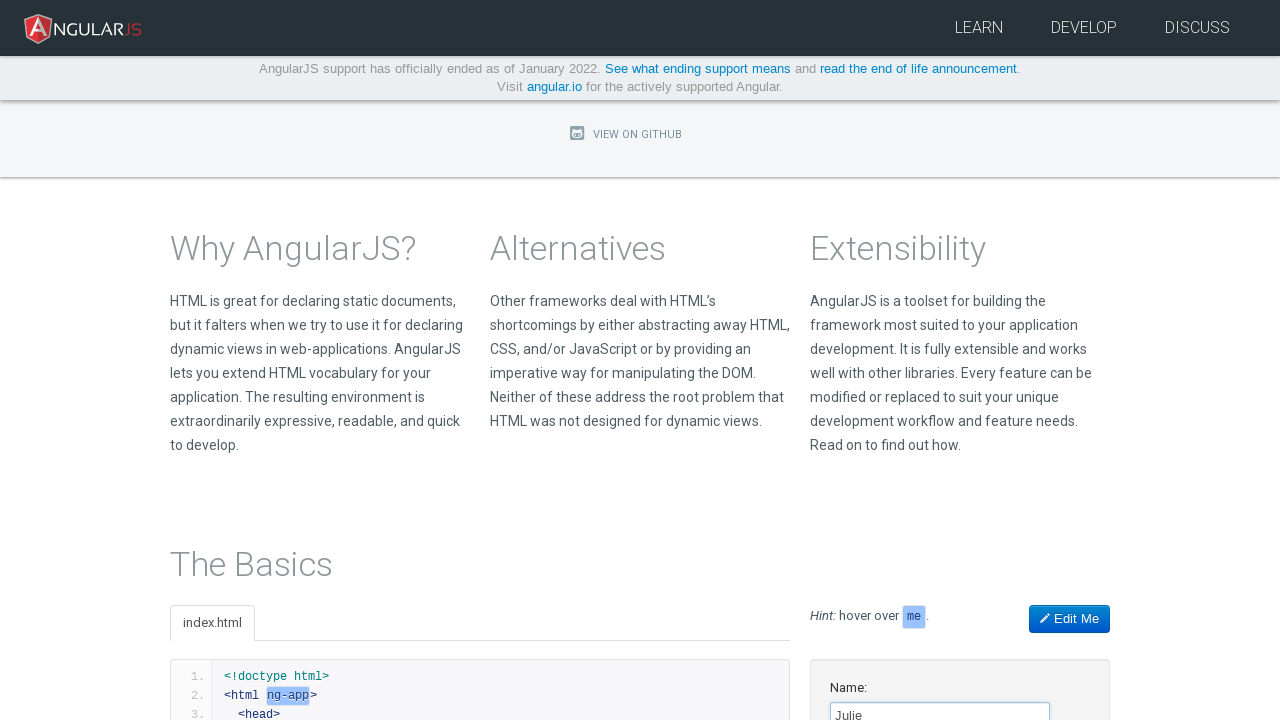

Greeting message element loaded
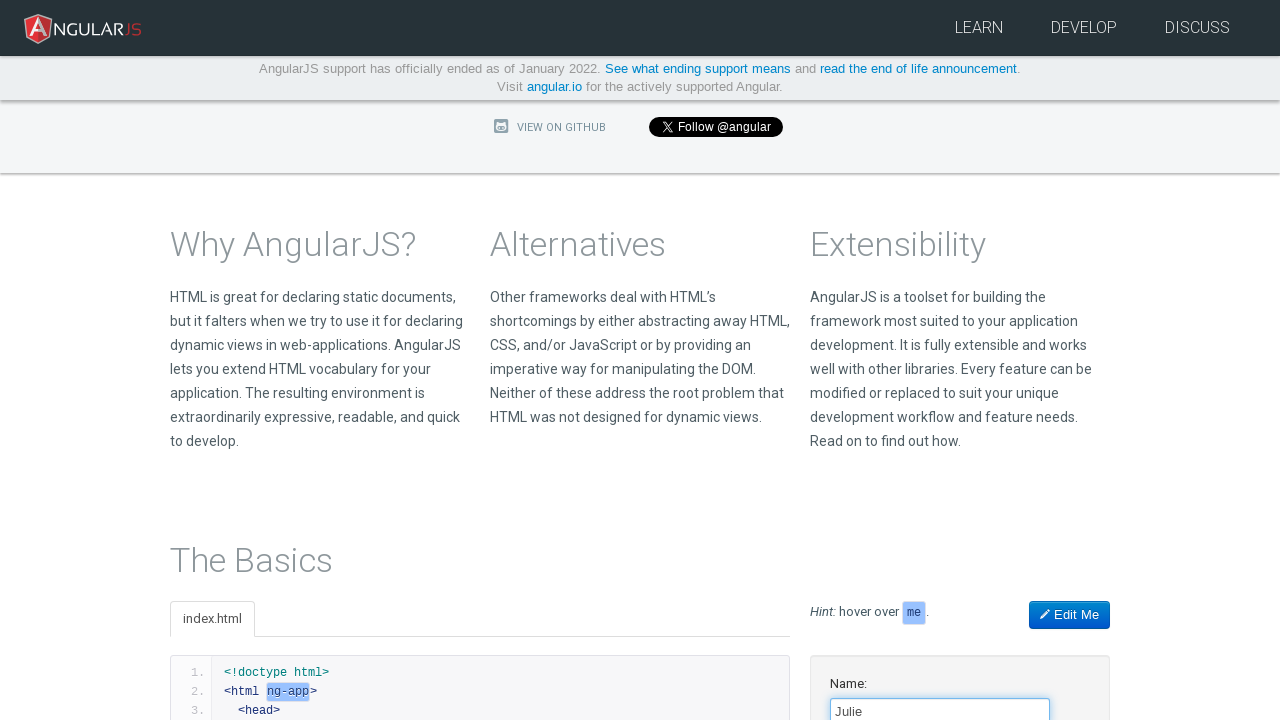

Verified greeting message displays: Hello Julie!
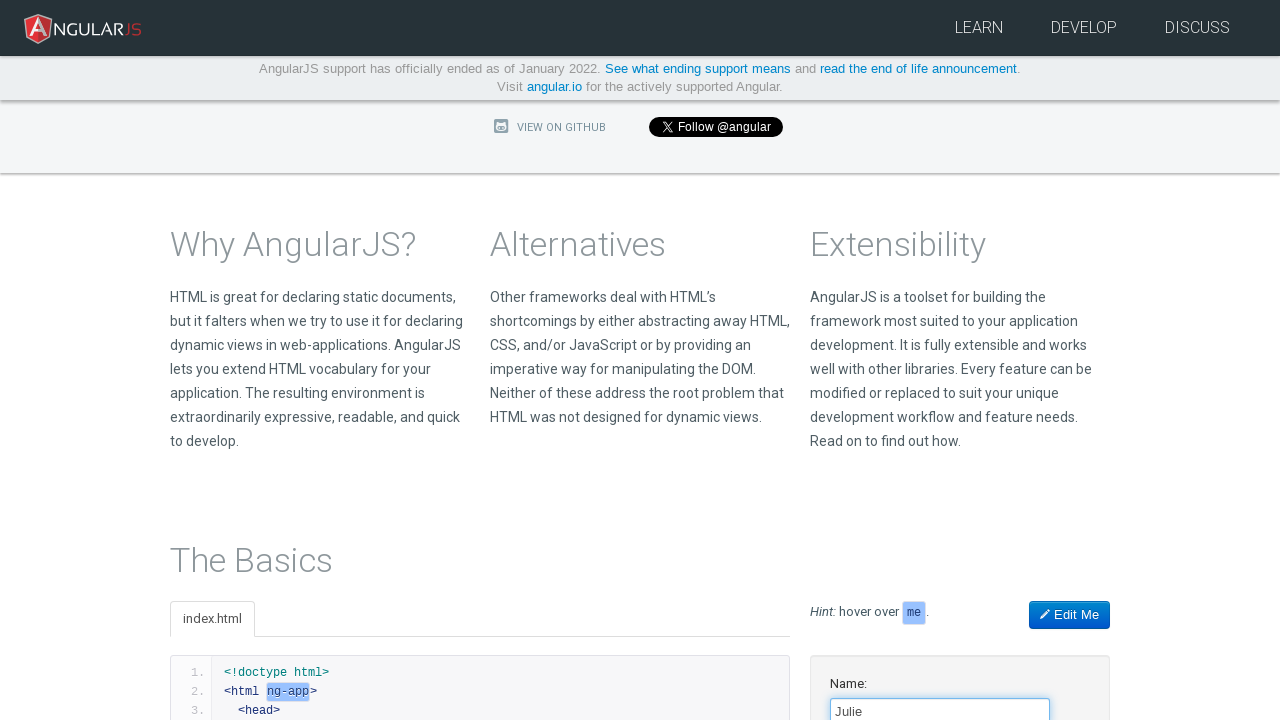

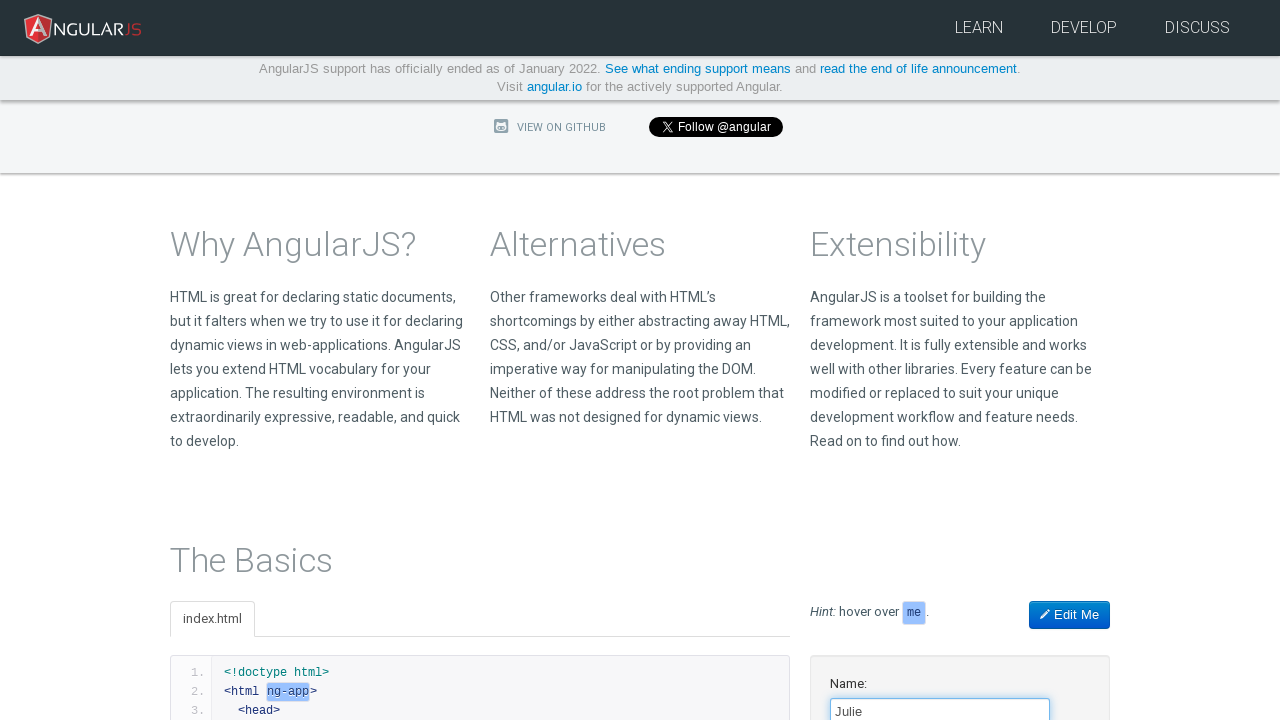